Tests iframe handling by switching between main content and iframe, filling forms in both contexts

Starting URL: https://omayo.blogspot.com/

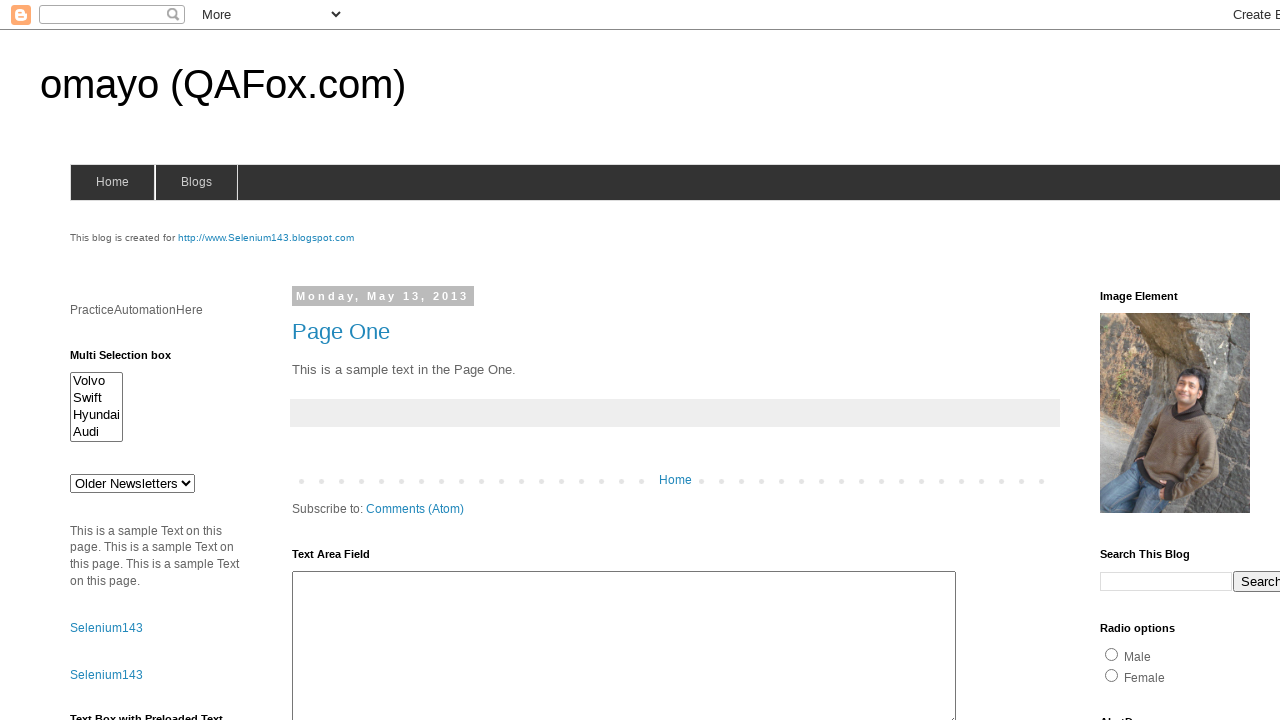

Located iframe with id 'navbar-iframe'
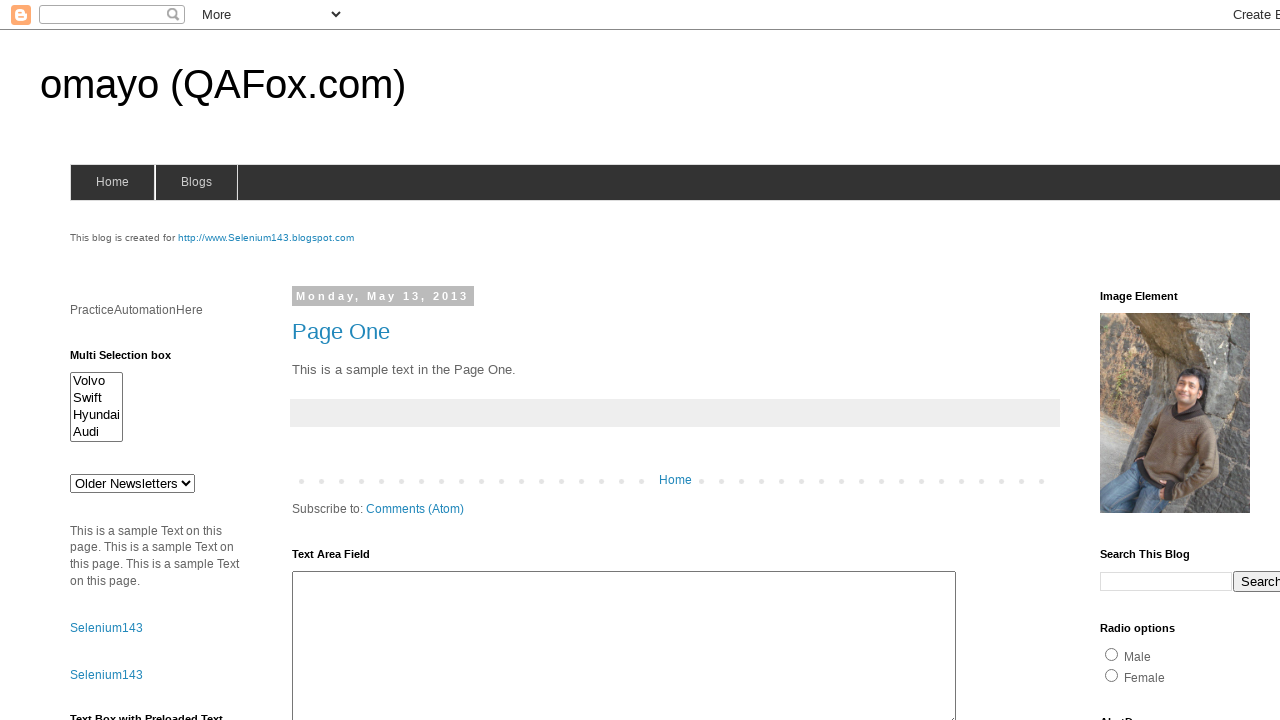

Filled search input inside iframe with 'Hello' on iframe#navbar-iframe >> internal:control=enter-frame >> input.ENqPLc
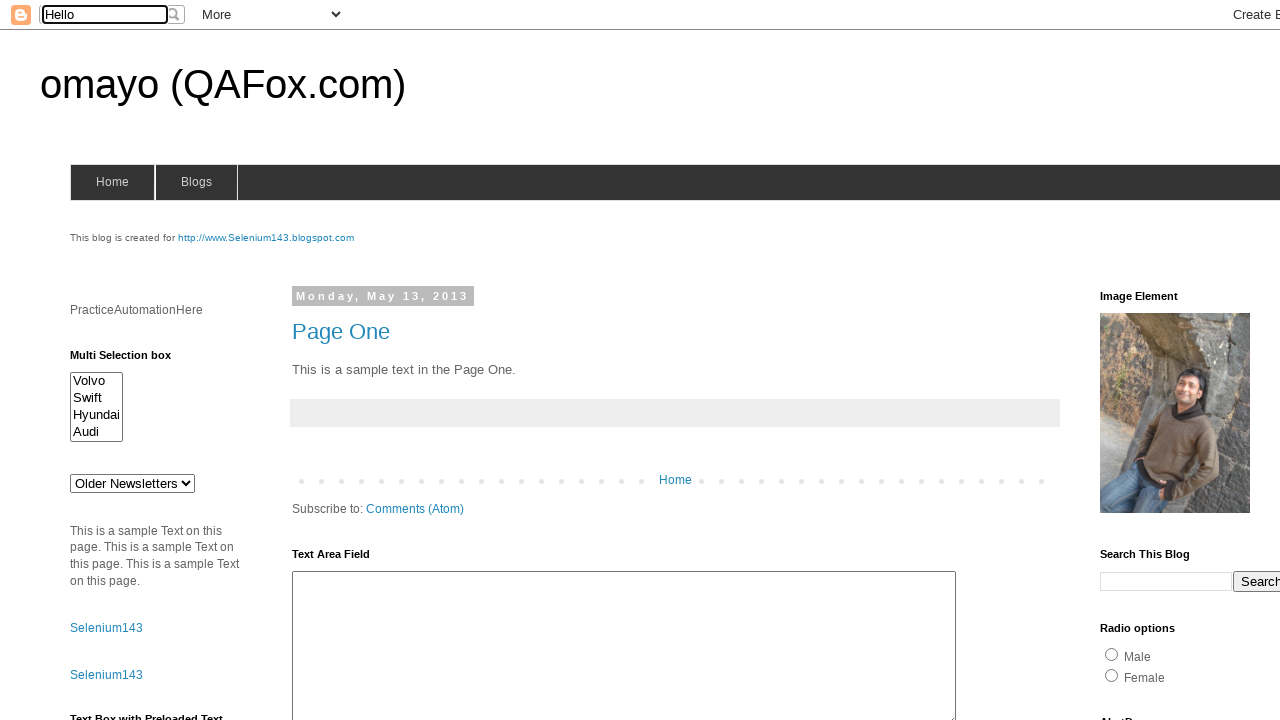

Filled text area in main content with 'back from home' on #ta1
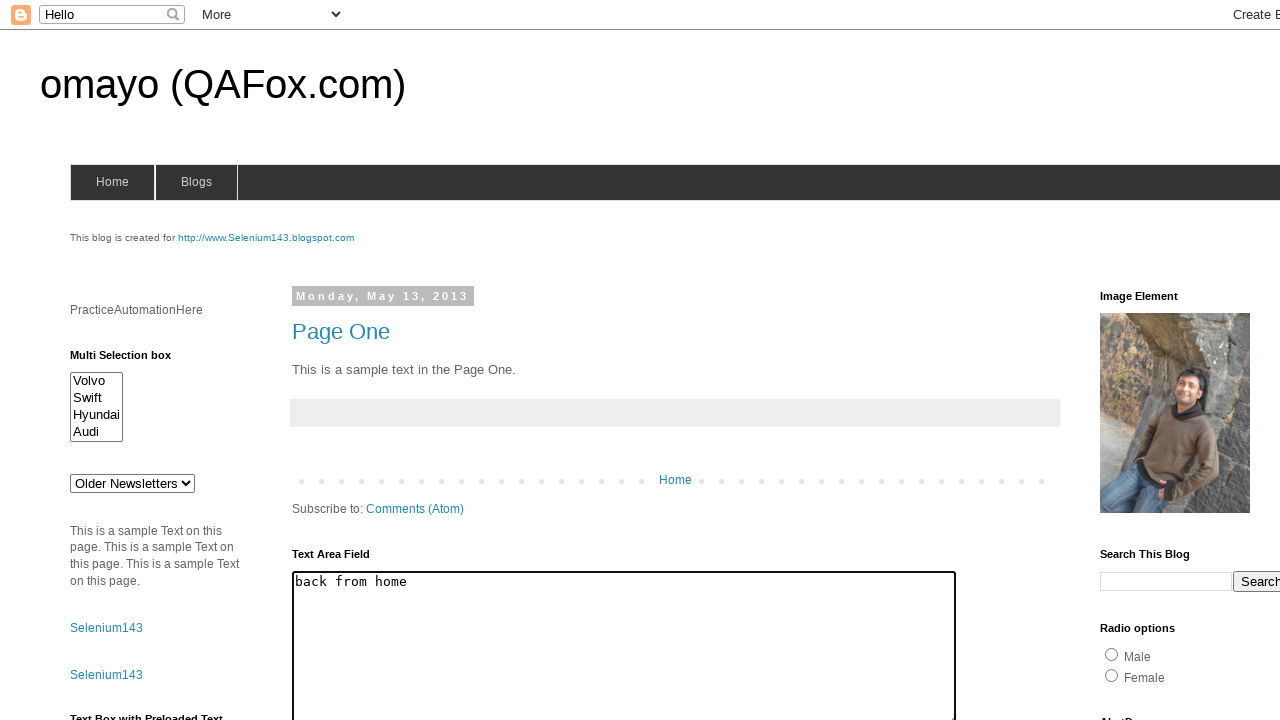

Cleared text area in main content on #ta1
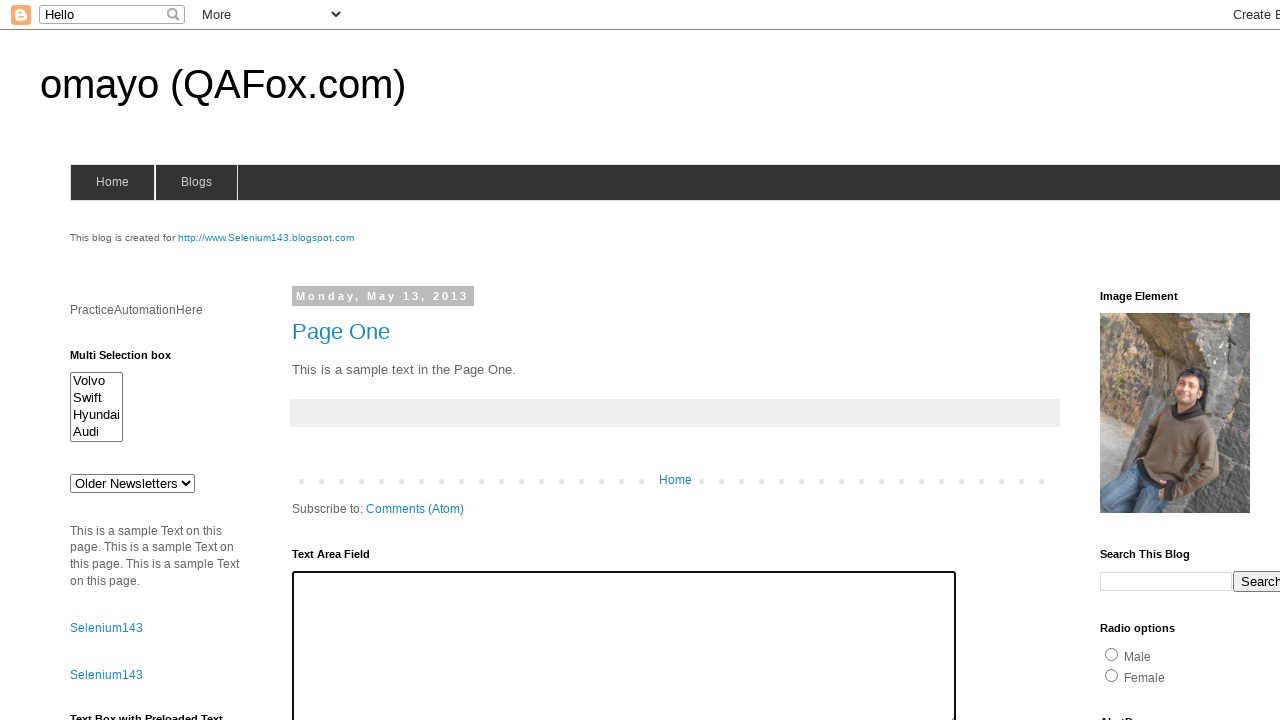

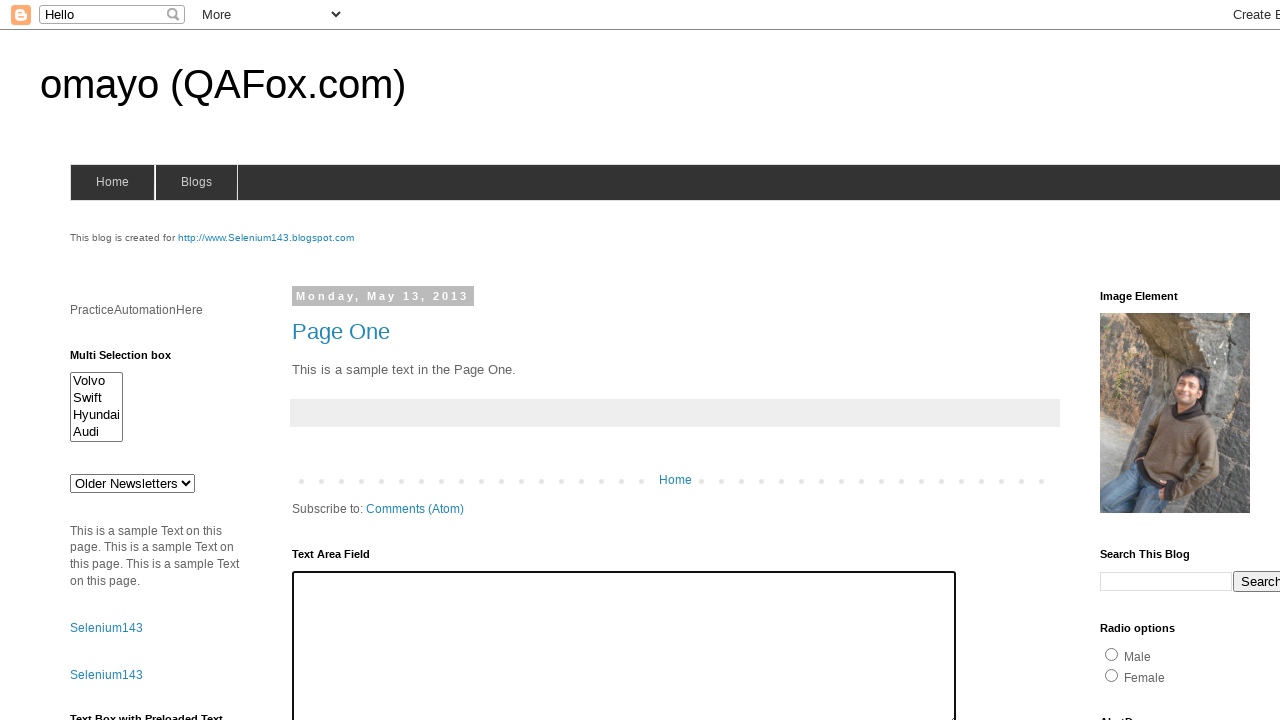